Tests a slow calculator application by setting a delay time, performing a calculation (7+8), and waiting for the result to appear

Starting URL: https://bonigarcia.dev/selenium-webdriver-java/slow-calculator.html

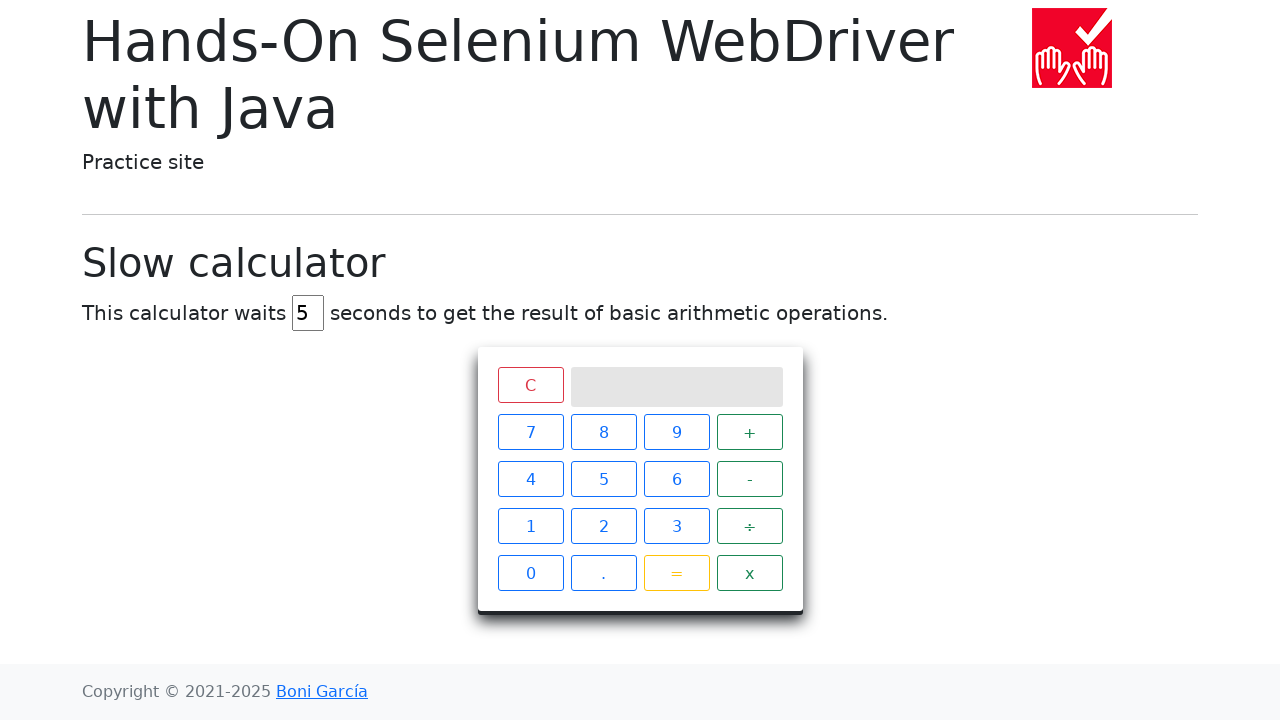

Navigated to slow calculator application
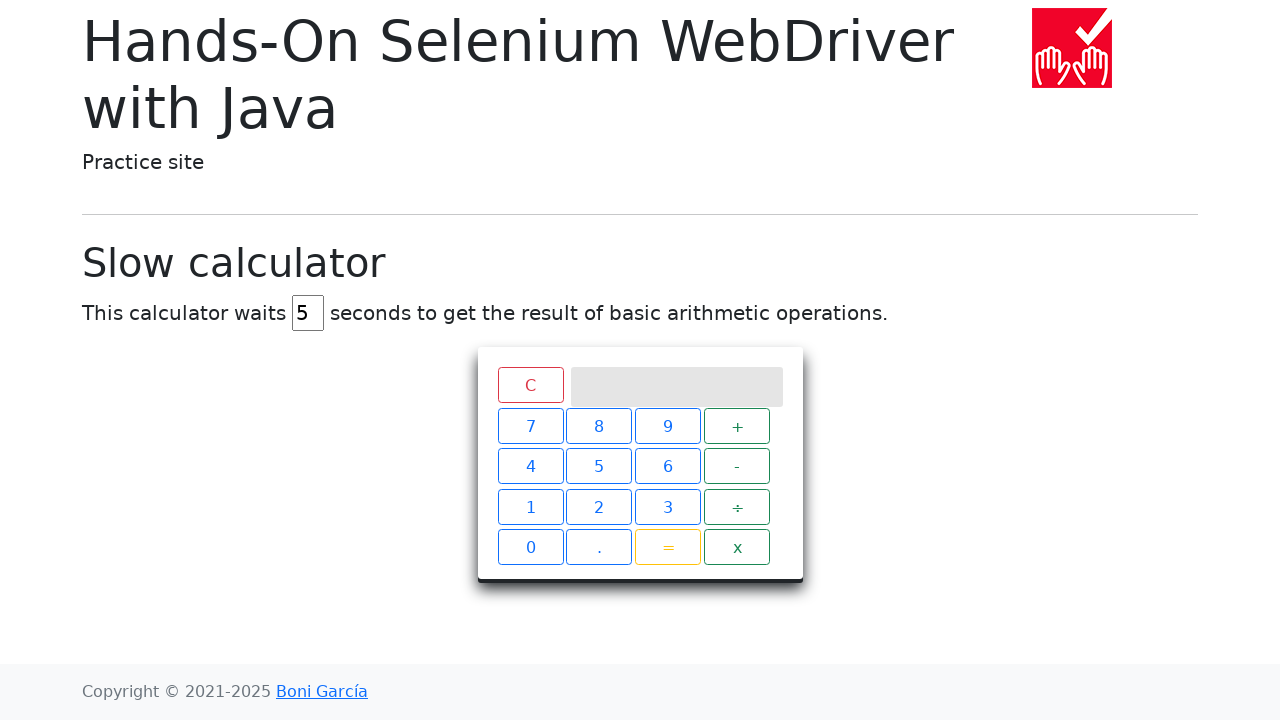

Cleared delay input field on #delay
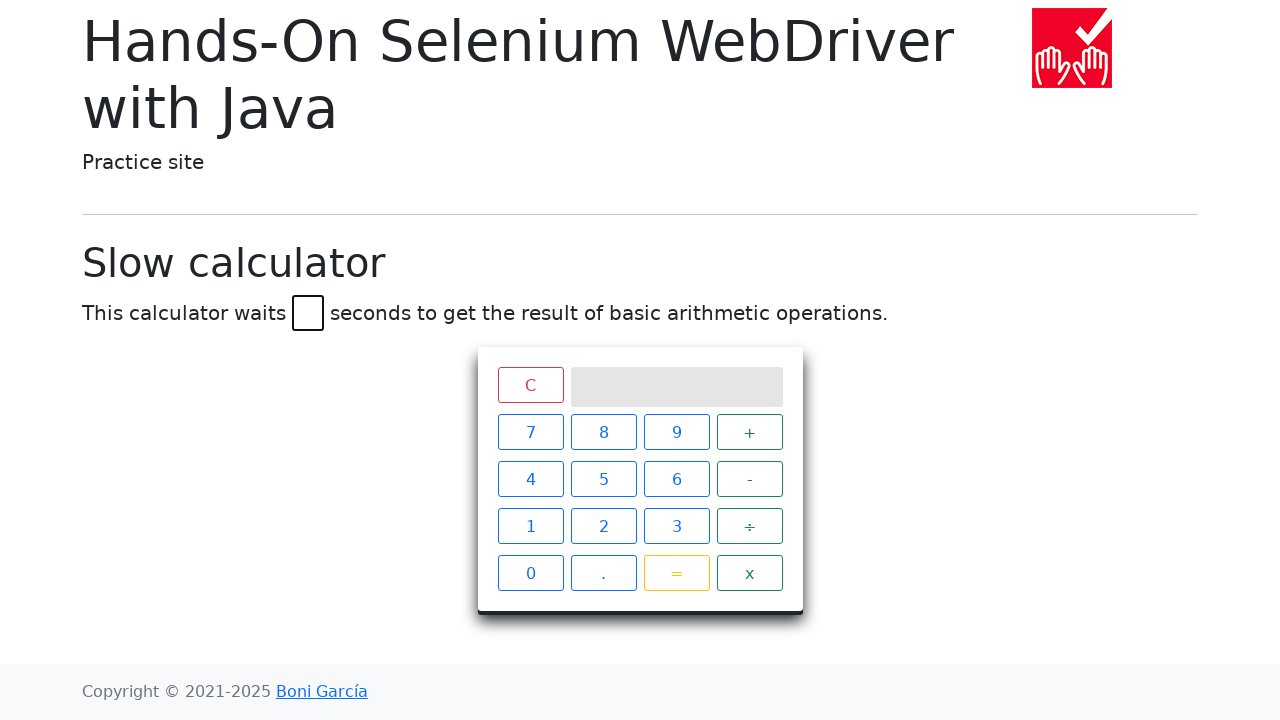

Set delay time to 45 seconds on #delay
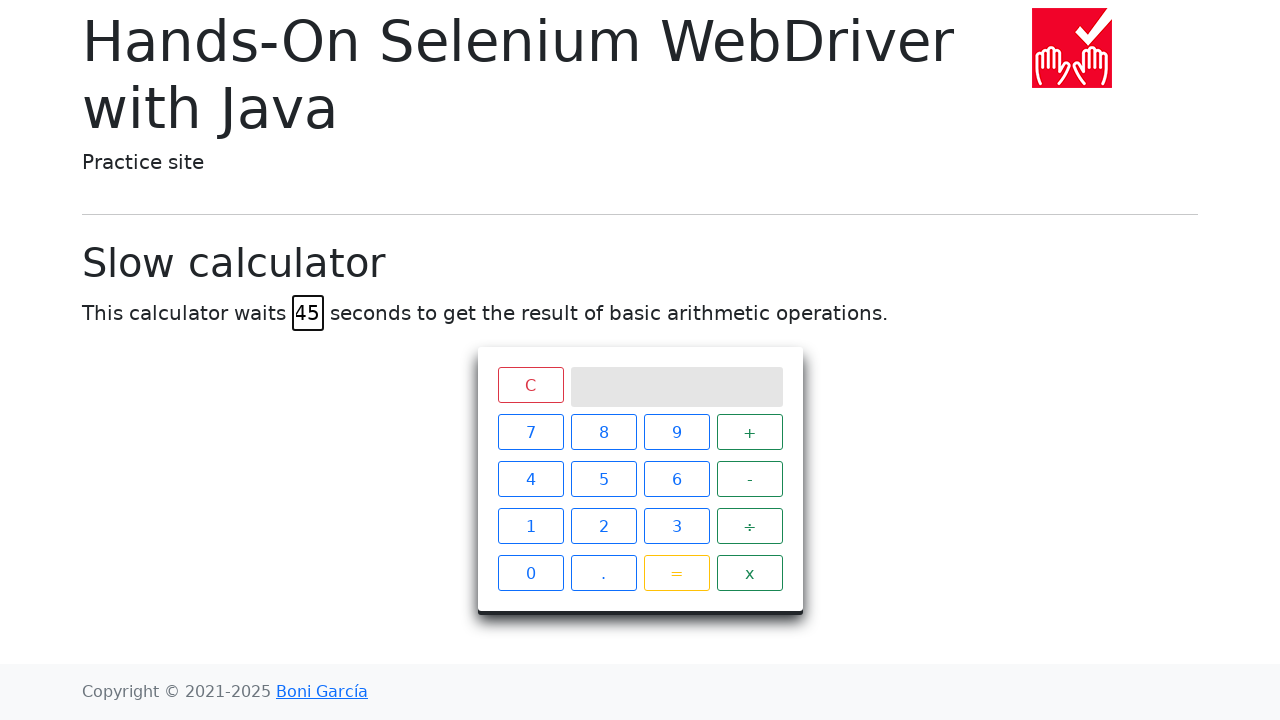

Clicked calculator button '7' at (530, 432) on xpath=//span[text()='7']
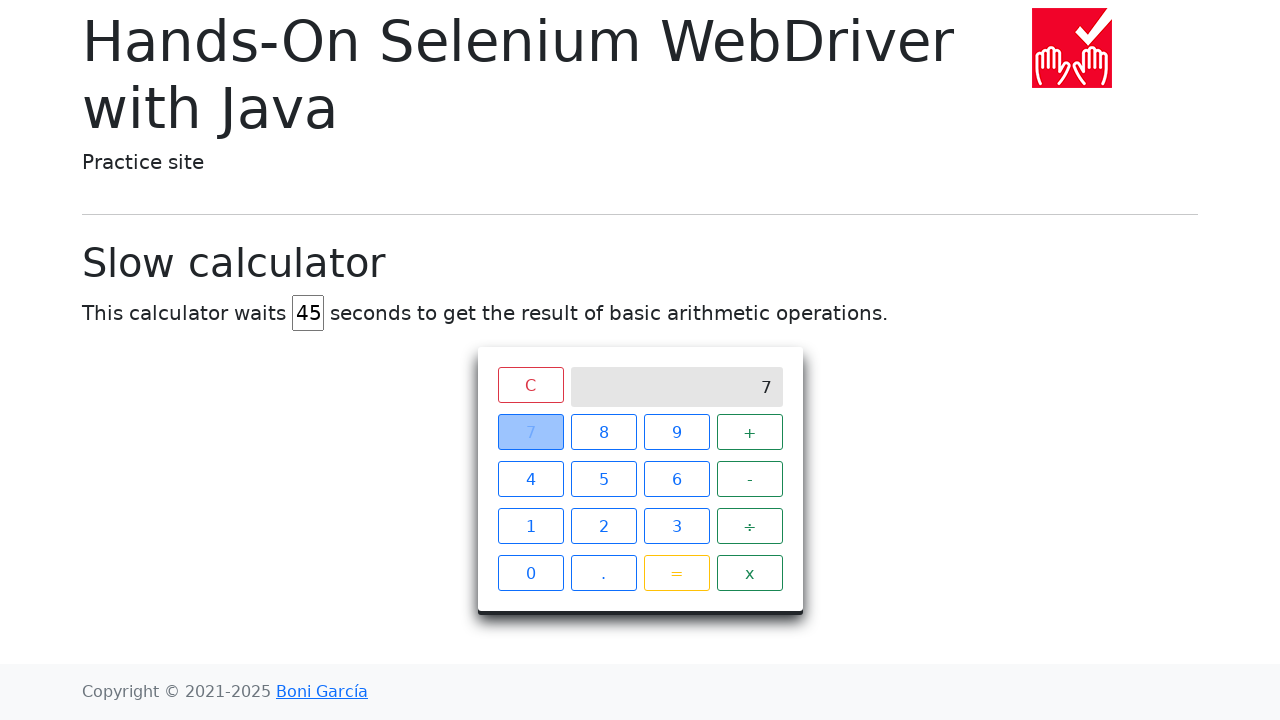

Clicked calculator button '+' at (750, 432) on xpath=//span[text()='+']
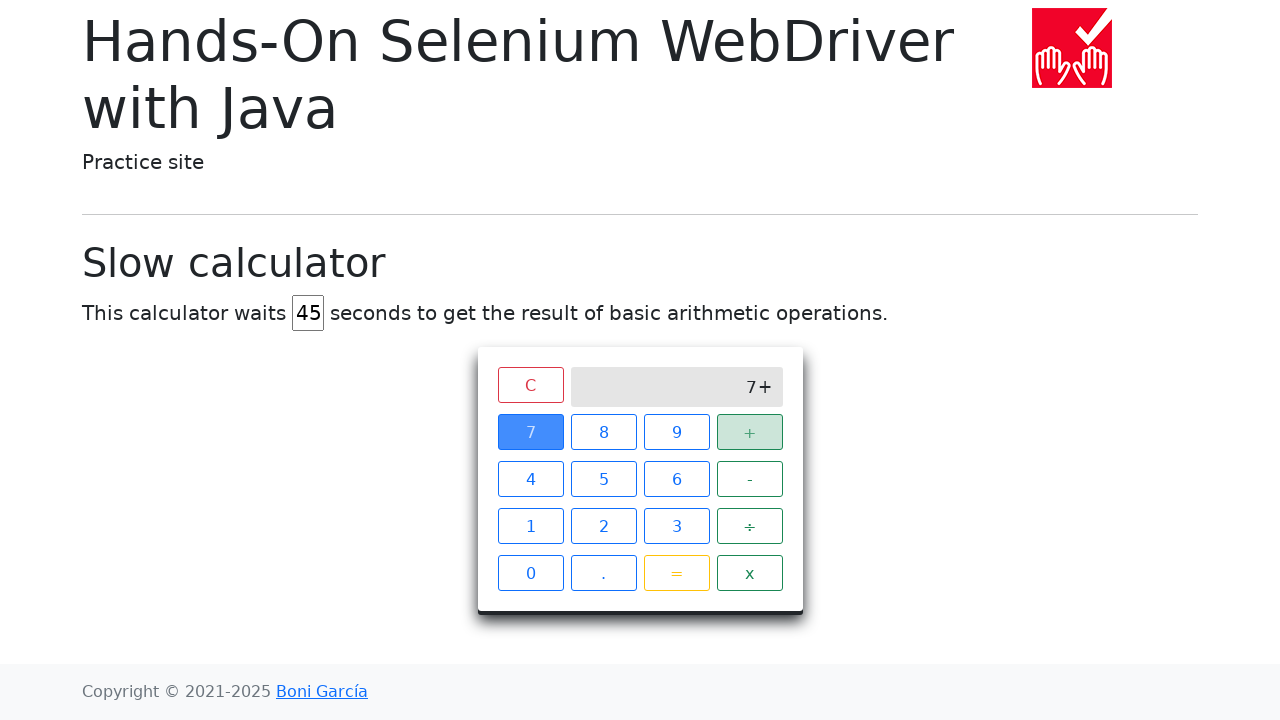

Clicked calculator button '8' at (604, 432) on xpath=//span[text()='8']
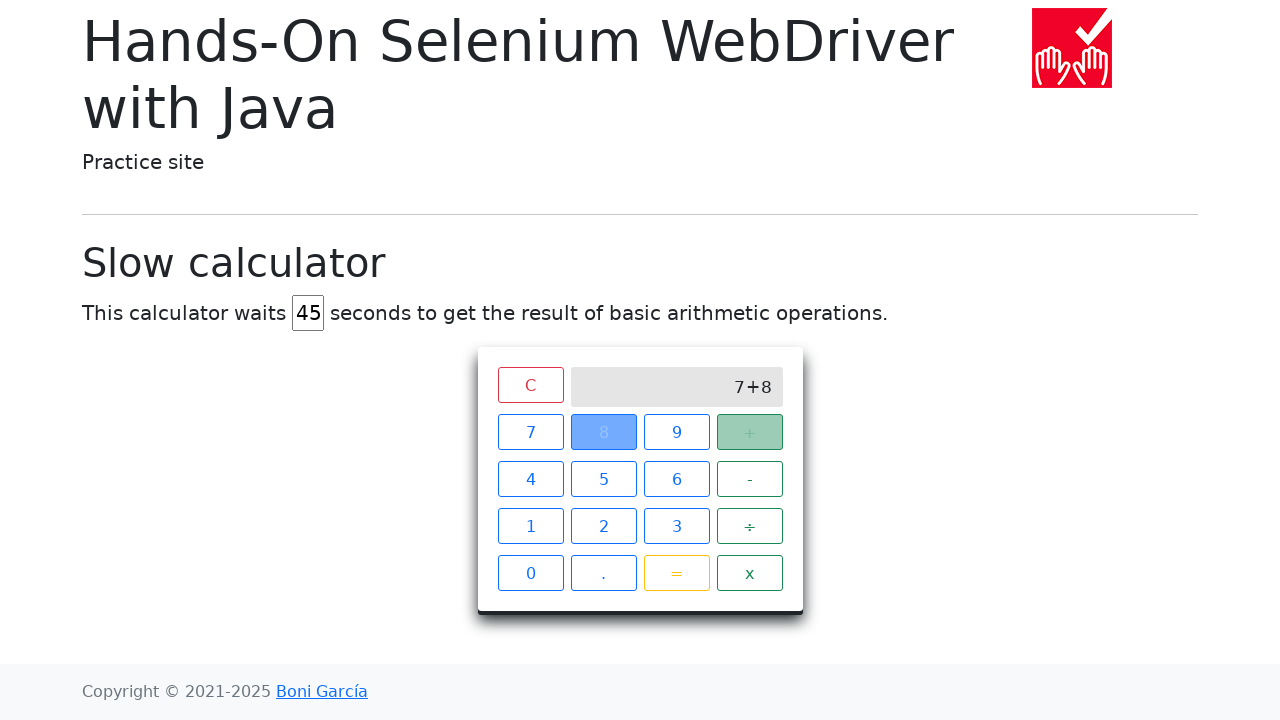

Clicked calculator button '=' to calculate 7+8 at (676, 573) on xpath=//span[text()='=']
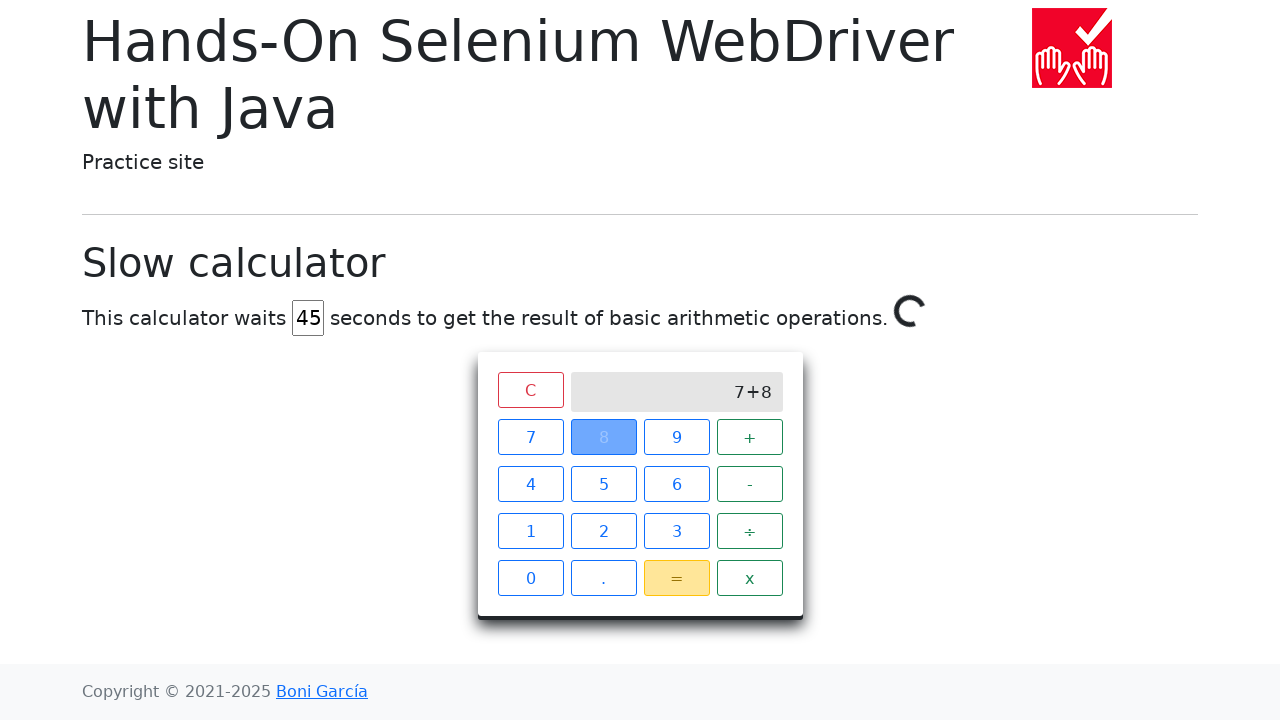

Result '15' appeared on calculator screen after 45 second delay
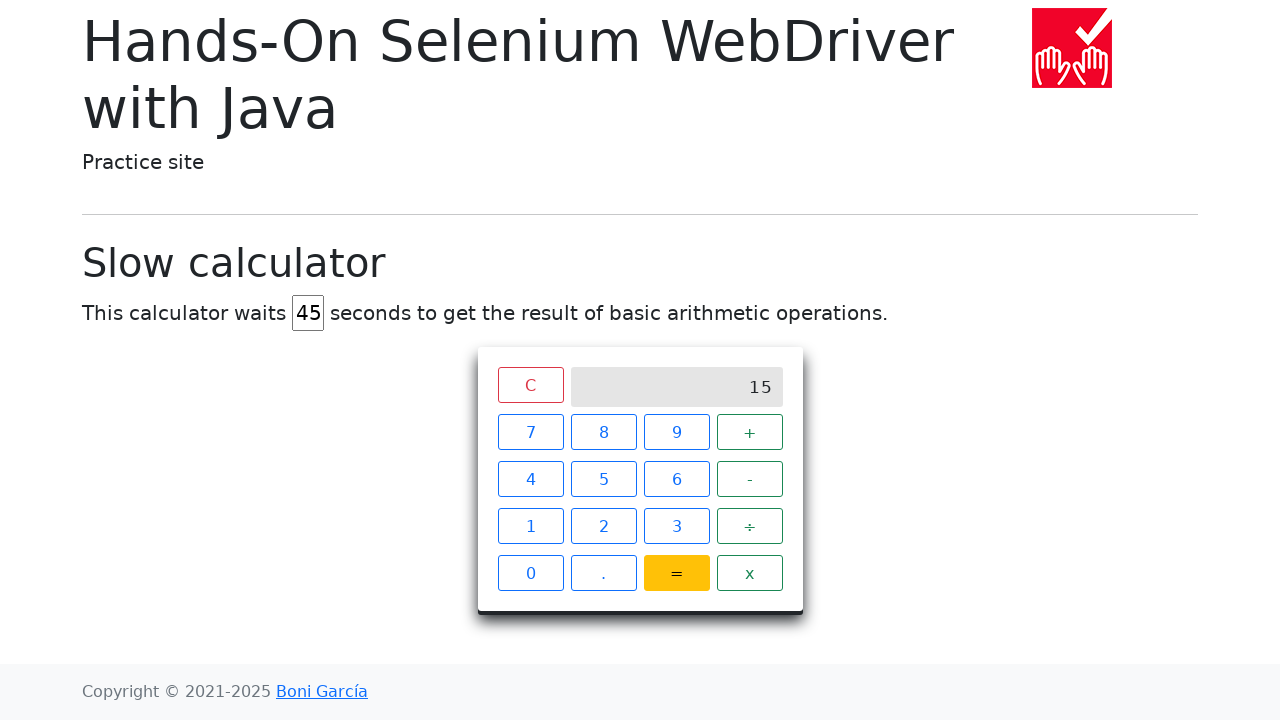

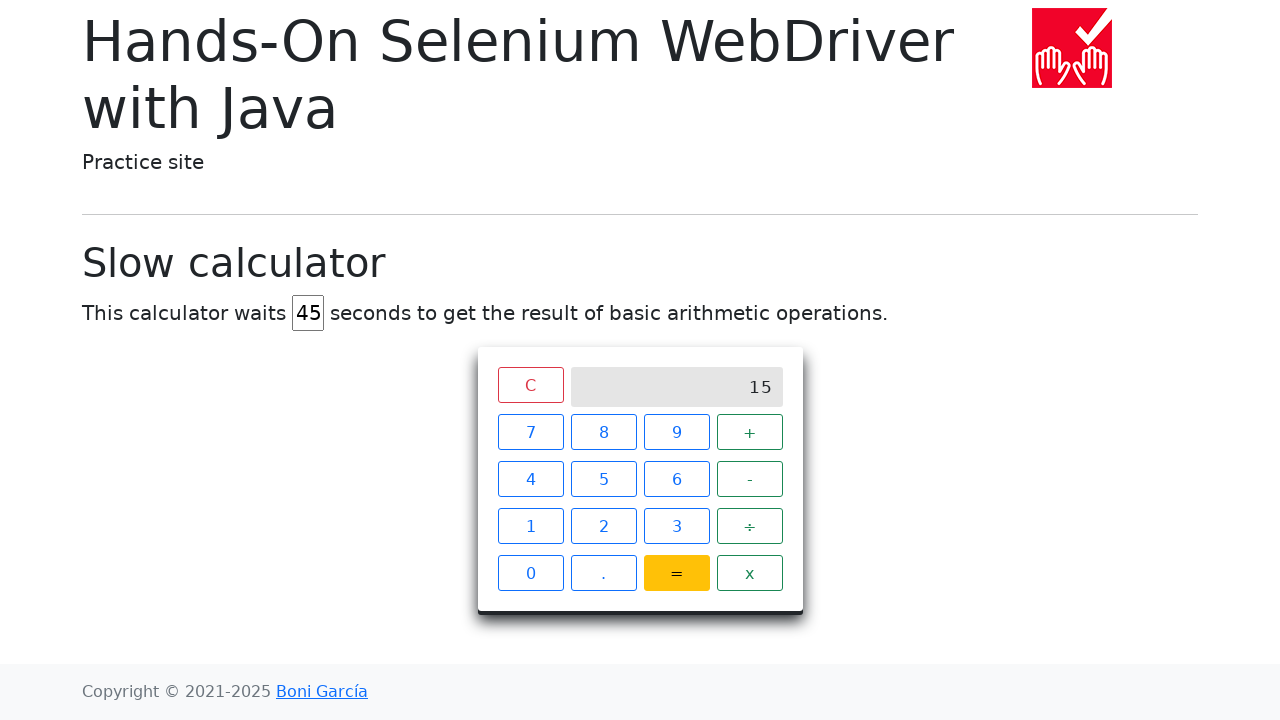